Submits the feedback form without entering any data, clicks the Yes button, and verifies the generic thank you message appears.

Starting URL: https://kristinek.github.io/site/tasks/provide_feedback

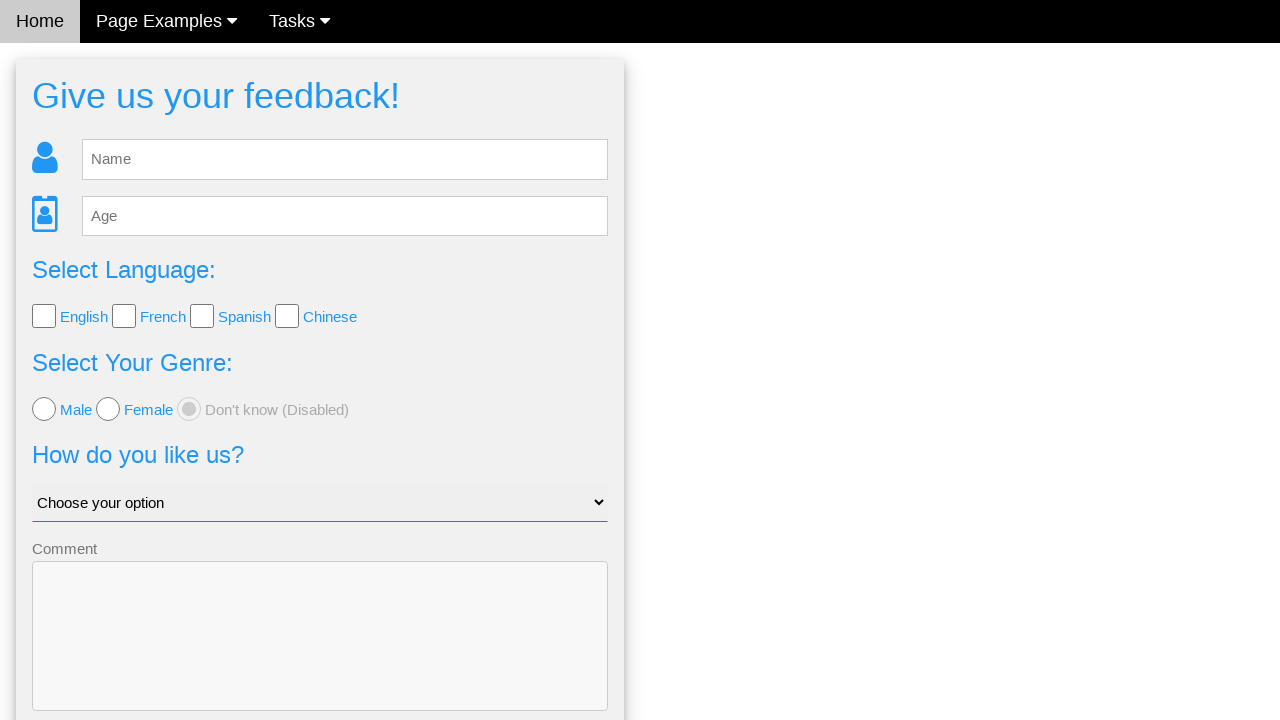

Clicked Send button without entering any feedback data at (320, 656) on button[type='submit']
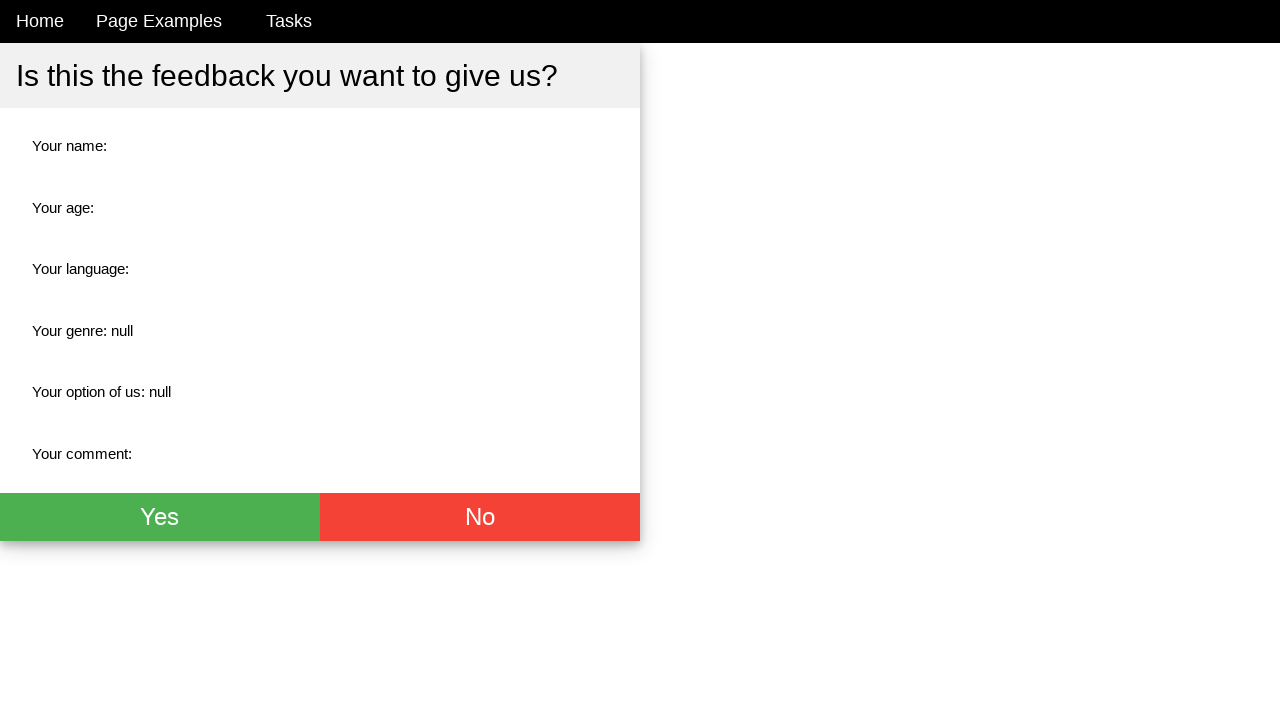

Confirmation page loaded with Yes/No buttons
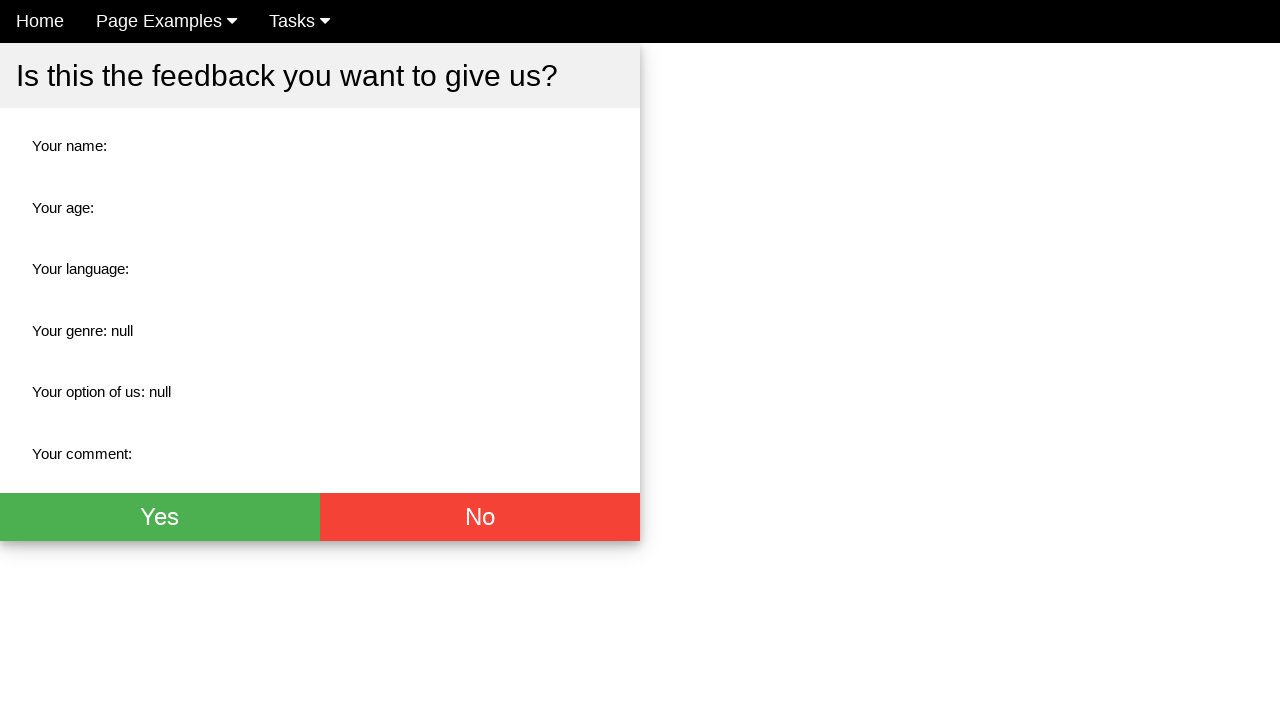

Clicked Yes button to confirm at (160, 517) on xpath=//button[text()='Yes']
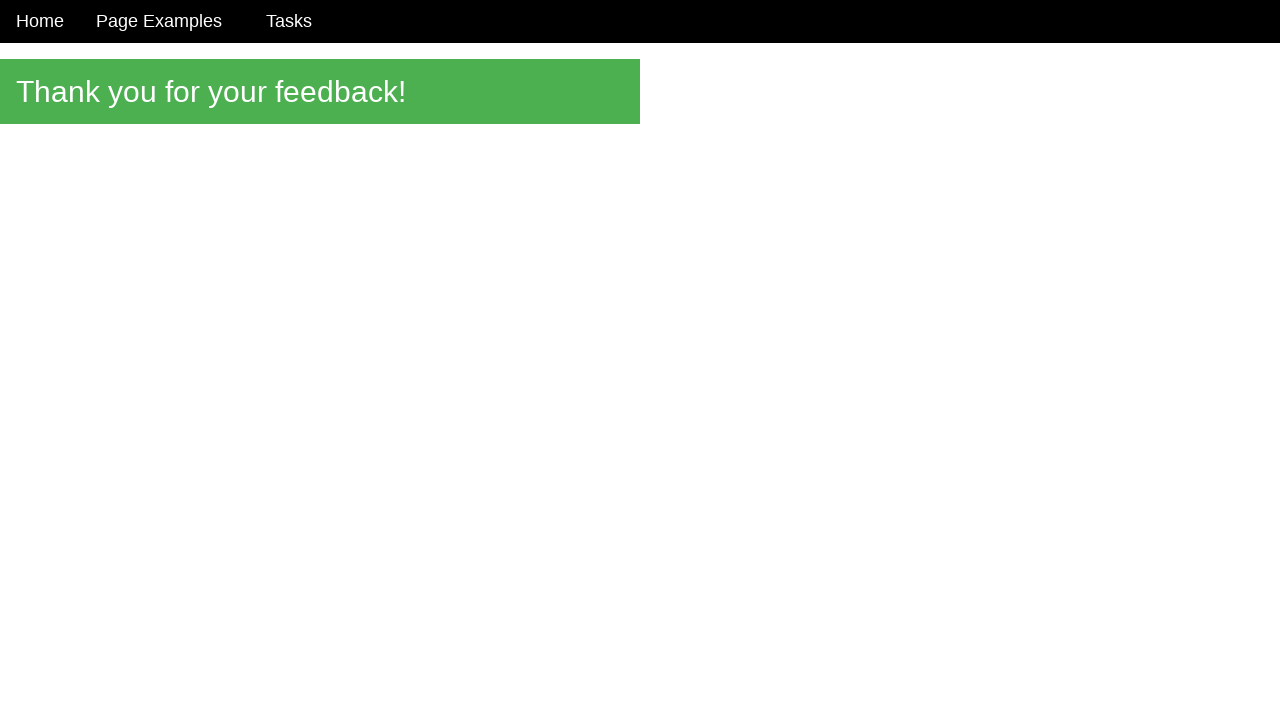

Thank you message element appeared
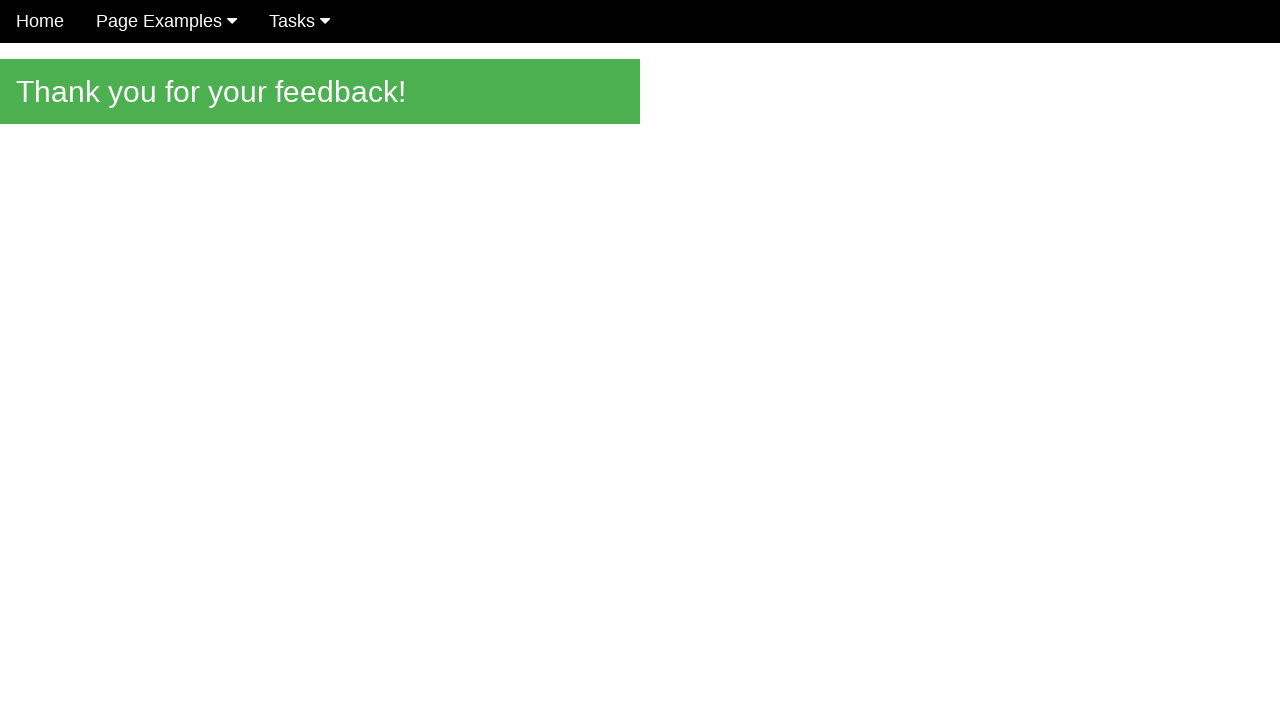

Verified generic thank you message is displayed
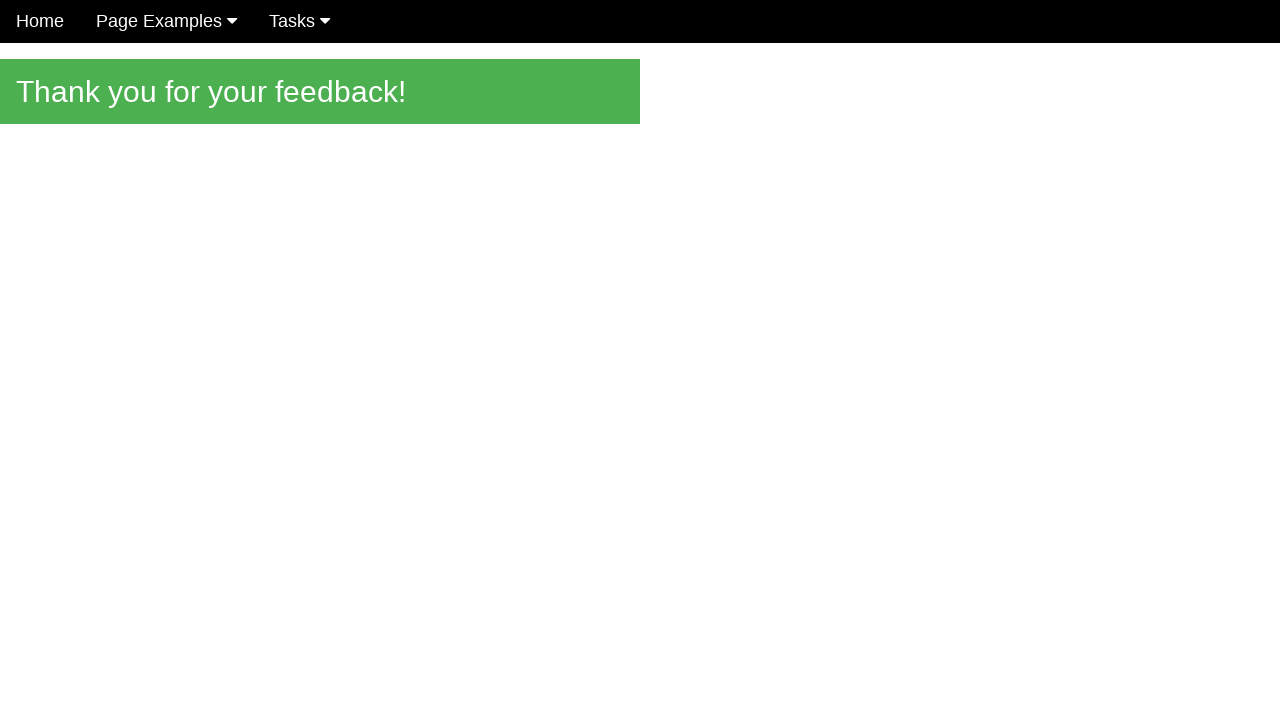

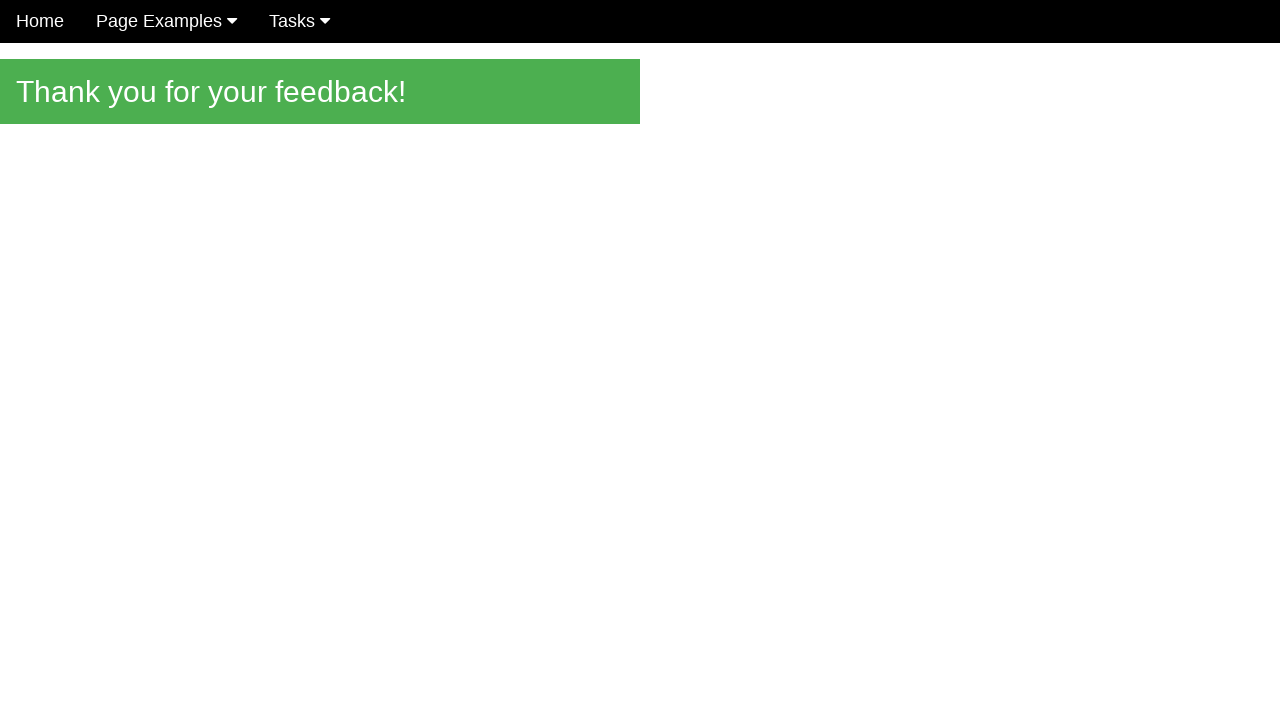